Tests the Add/Remove Elements functionality by clicking a link to navigate to the page, adding multiple elements by clicking the add button, and then removing some of them by clicking delete buttons

Starting URL: http://the-internet.herokuapp.com/

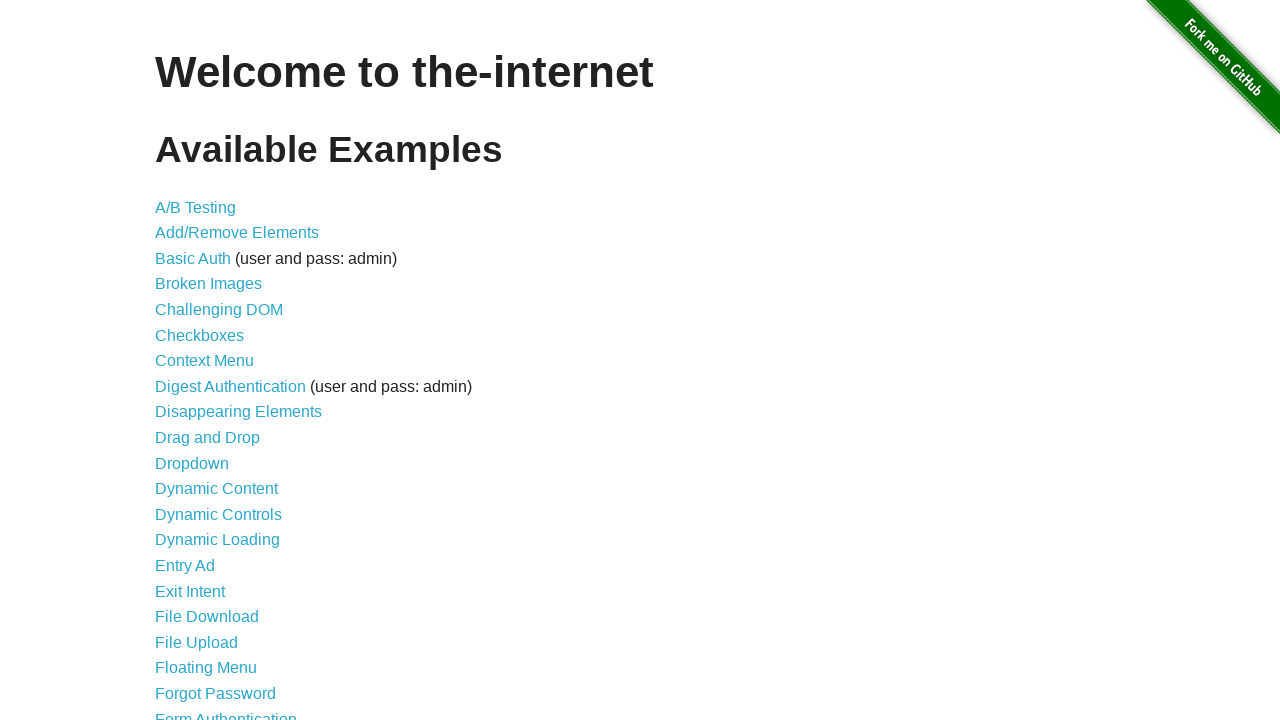

Clicked on Add/Remove Elements link to navigate to the page at (237, 233) on text=Add/Remove Elements
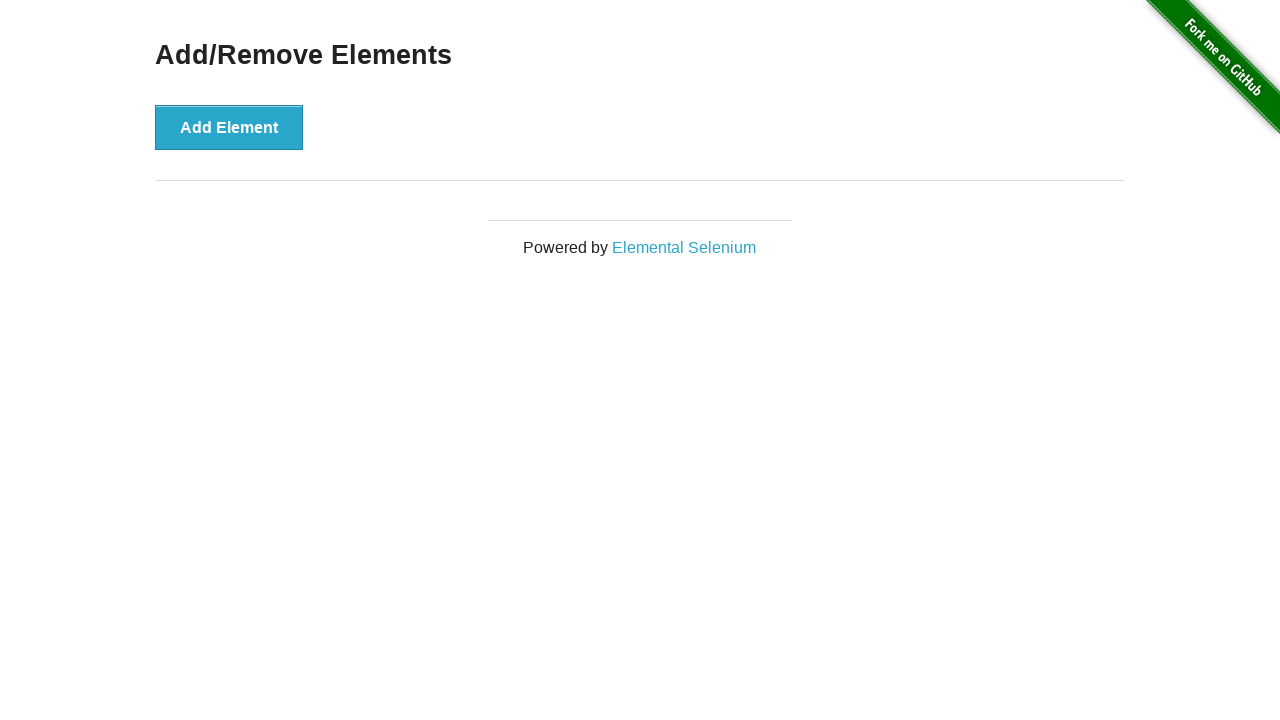

Add/Remove Elements page loaded successfully
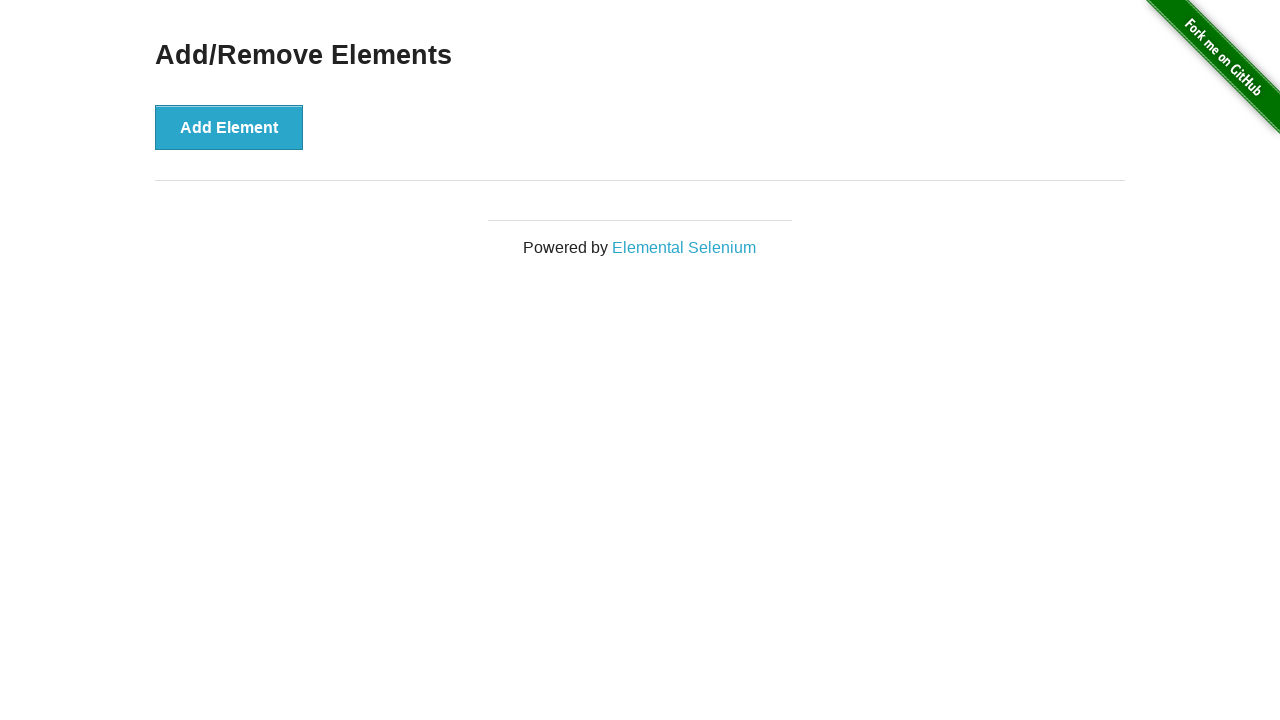

Clicked add button (element 1/5) at (229, 127) on xpath=//*[@id='content']/div/button
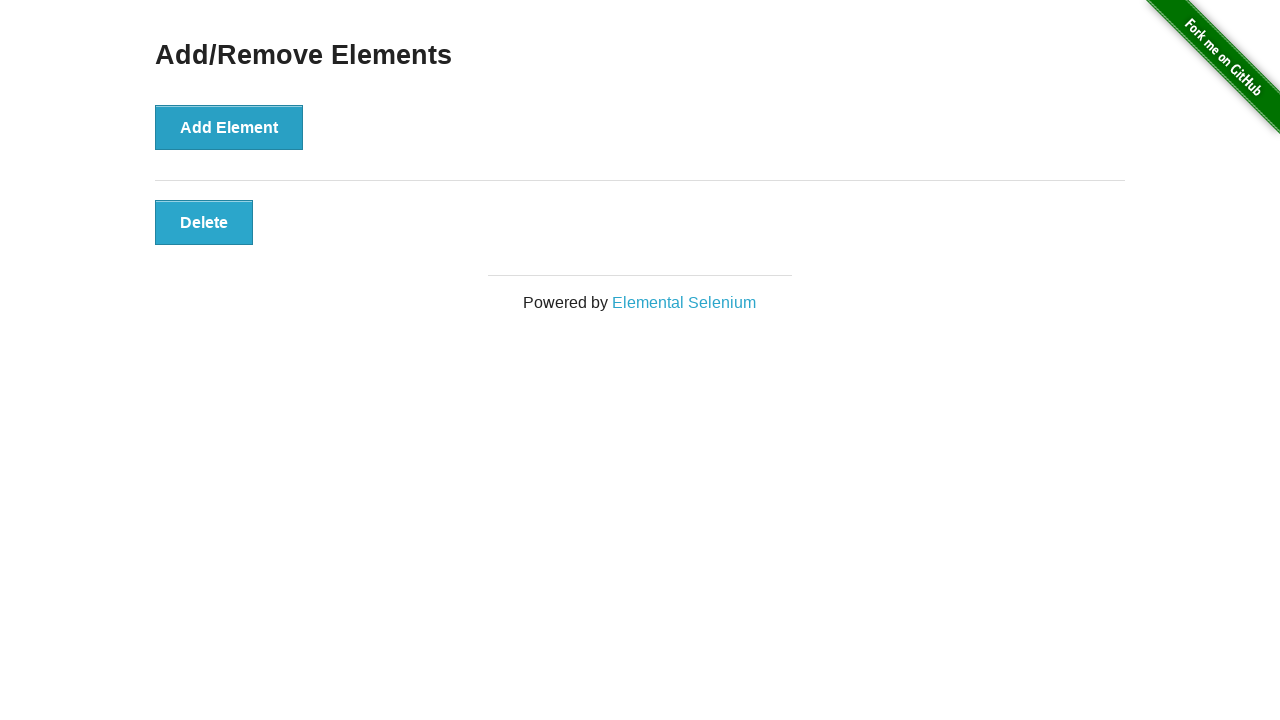

Clicked add button (element 2/5) at (229, 127) on xpath=//*[@id='content']/div/button
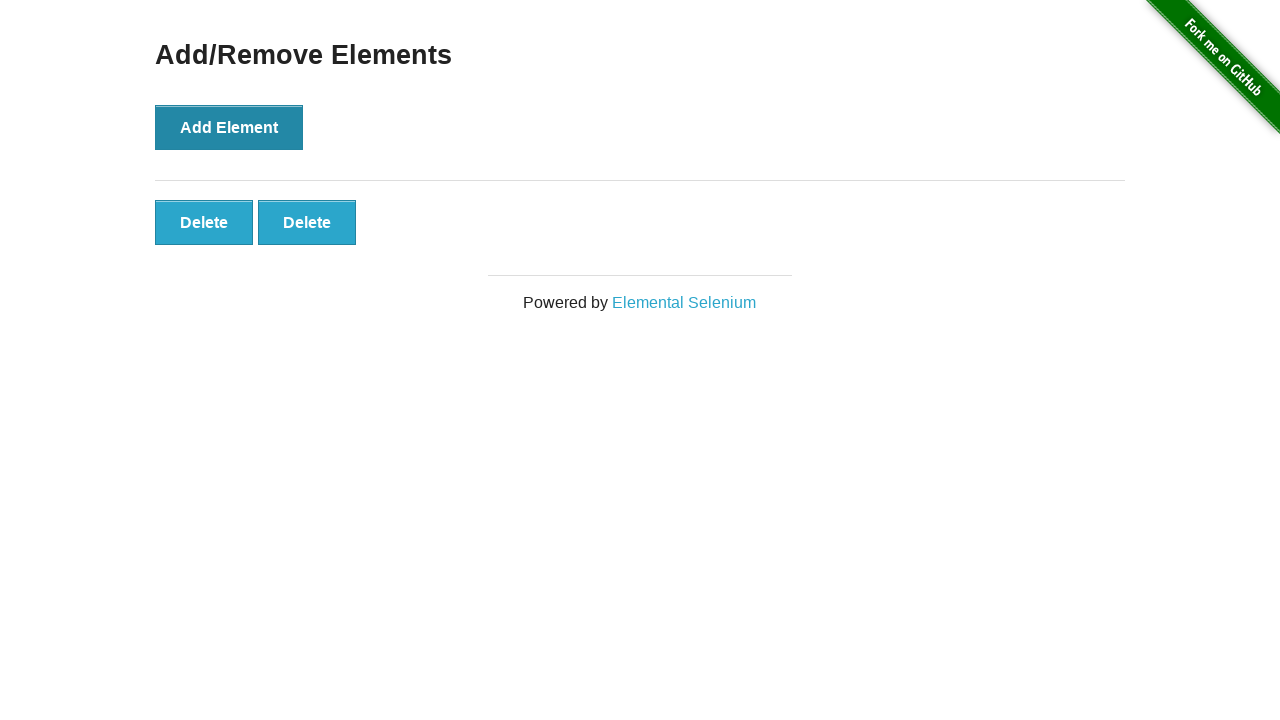

Clicked add button (element 3/5) at (229, 127) on xpath=//*[@id='content']/div/button
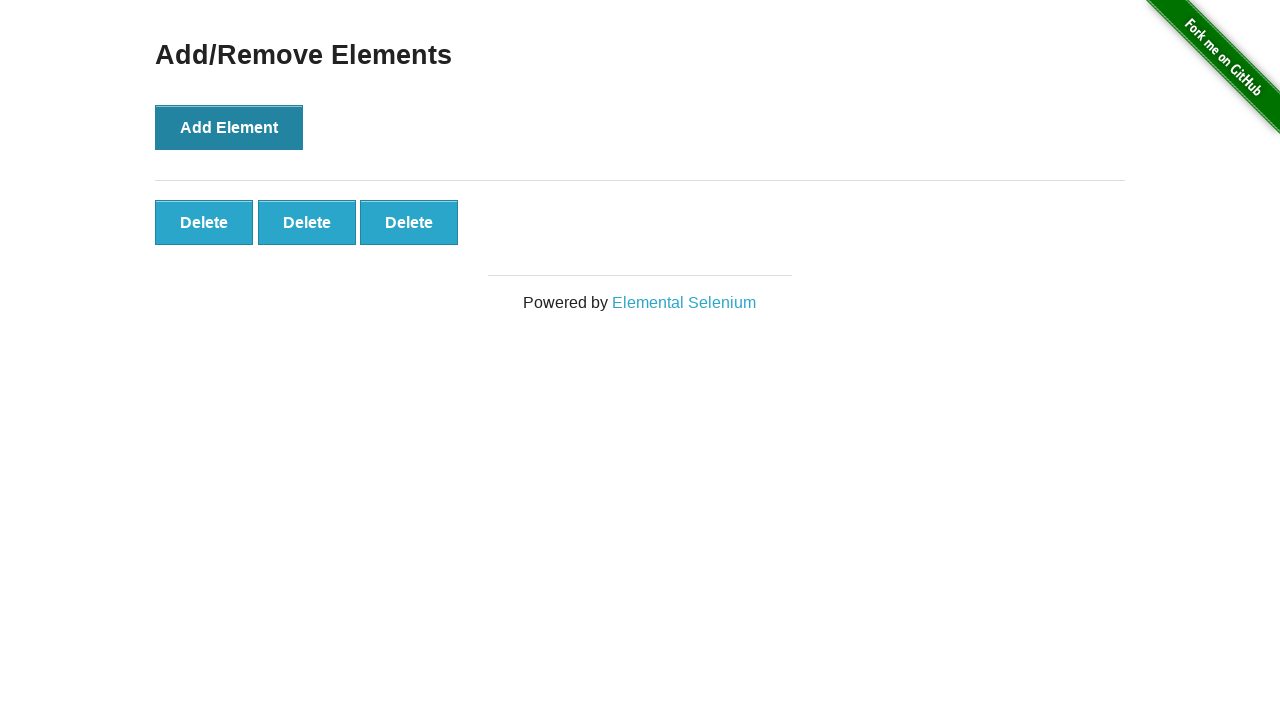

Clicked add button (element 4/5) at (229, 127) on xpath=//*[@id='content']/div/button
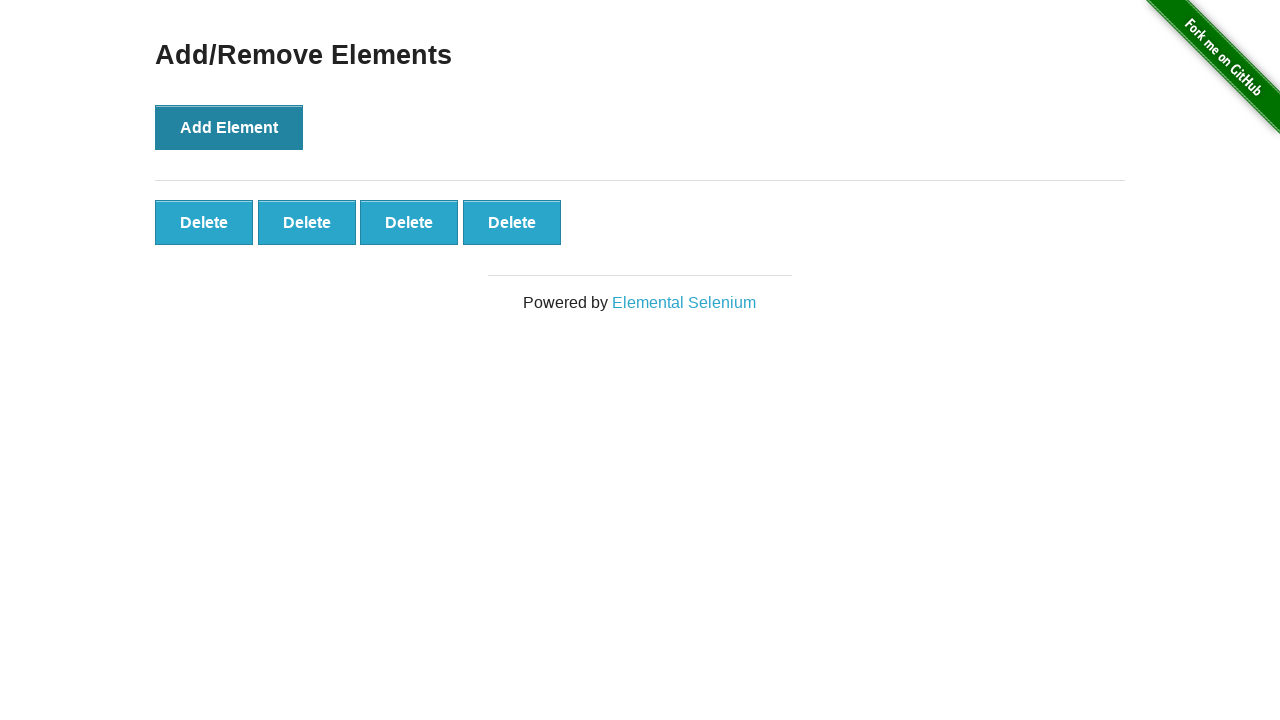

Clicked add button (element 5/5) at (229, 127) on xpath=//*[@id='content']/div/button
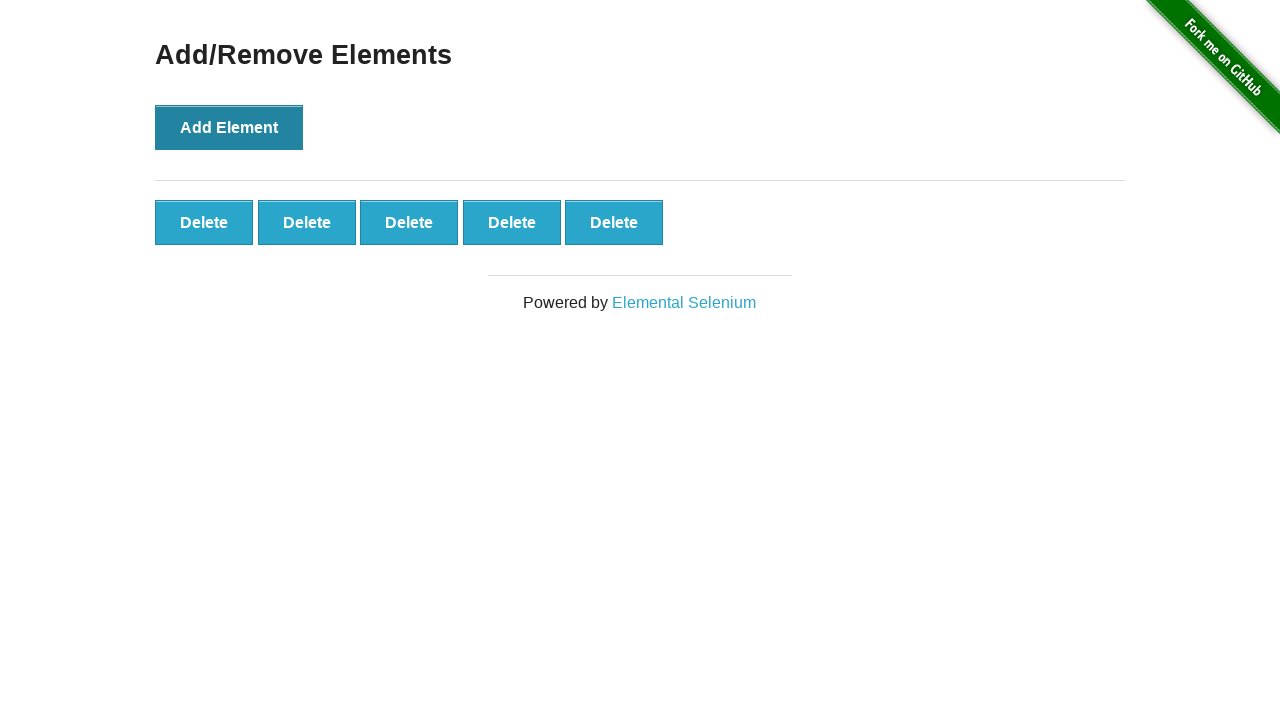

Clicked delete button to remove element (removed 1/3) at (204, 222) on .added-manually >> nth=0
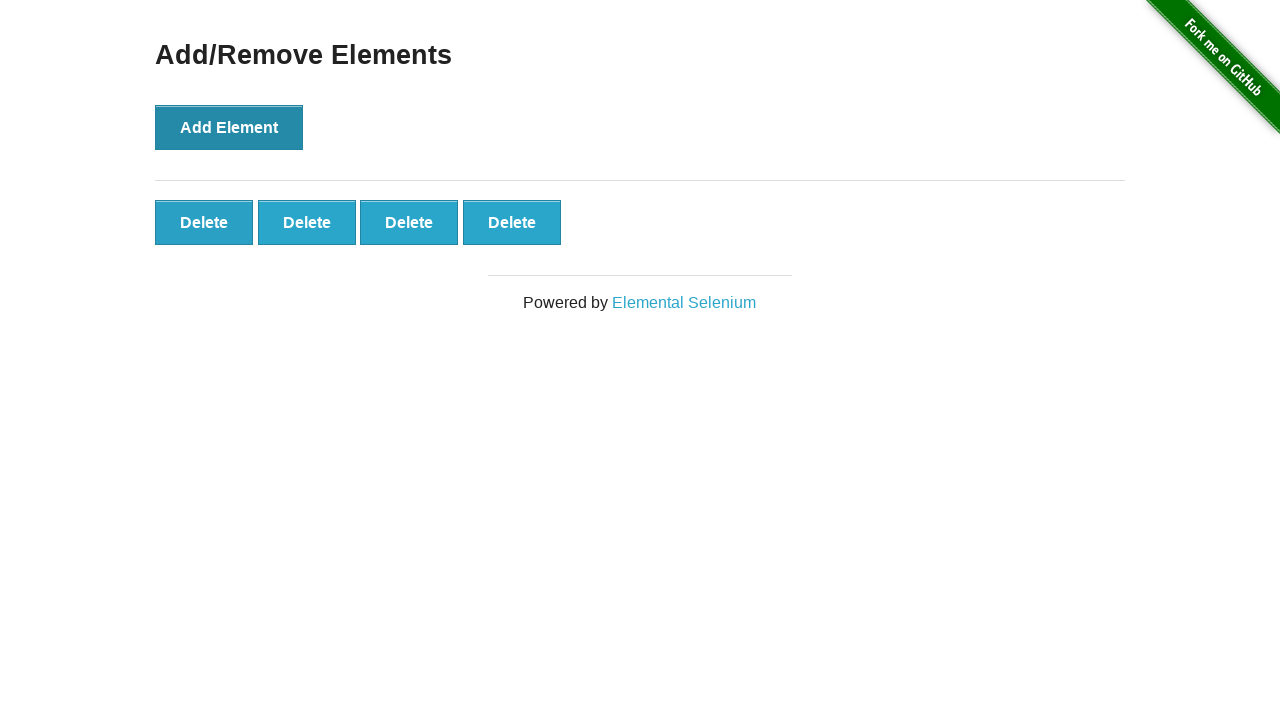

Clicked delete button to remove element (removed 2/3) at (204, 222) on .added-manually >> nth=0
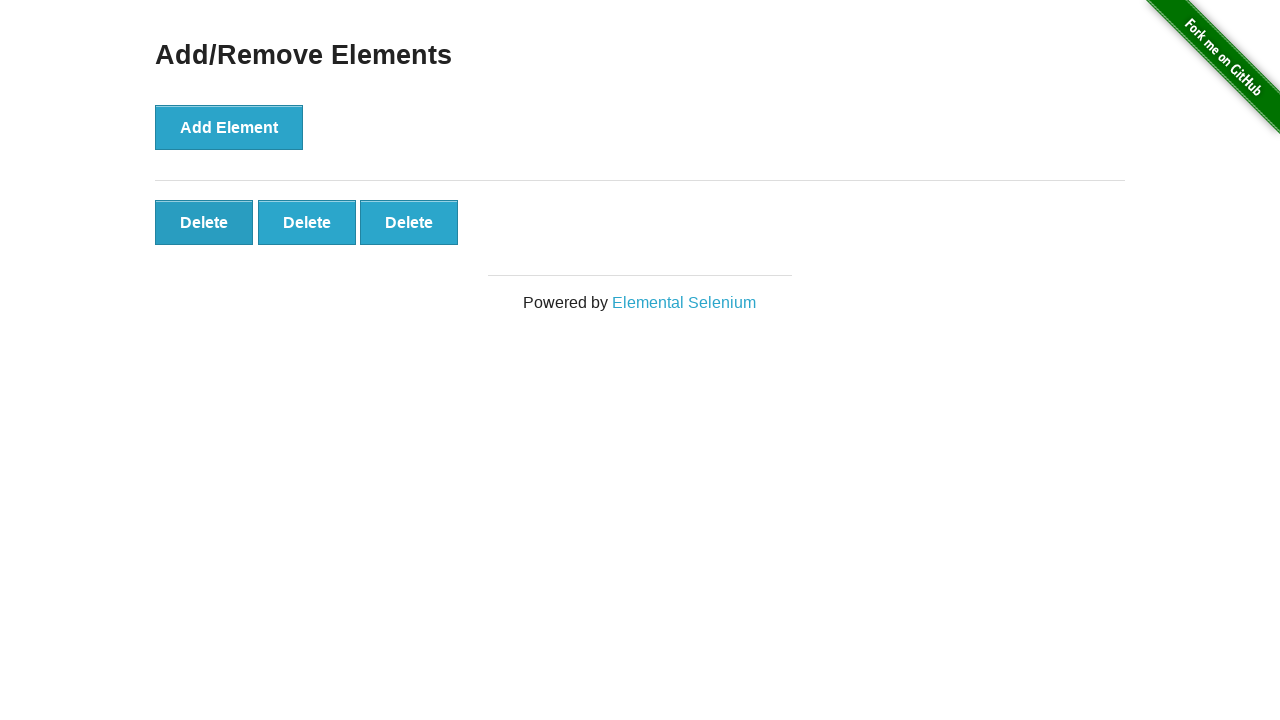

Clicked delete button to remove element (removed 3/3) at (204, 222) on .added-manually >> nth=0
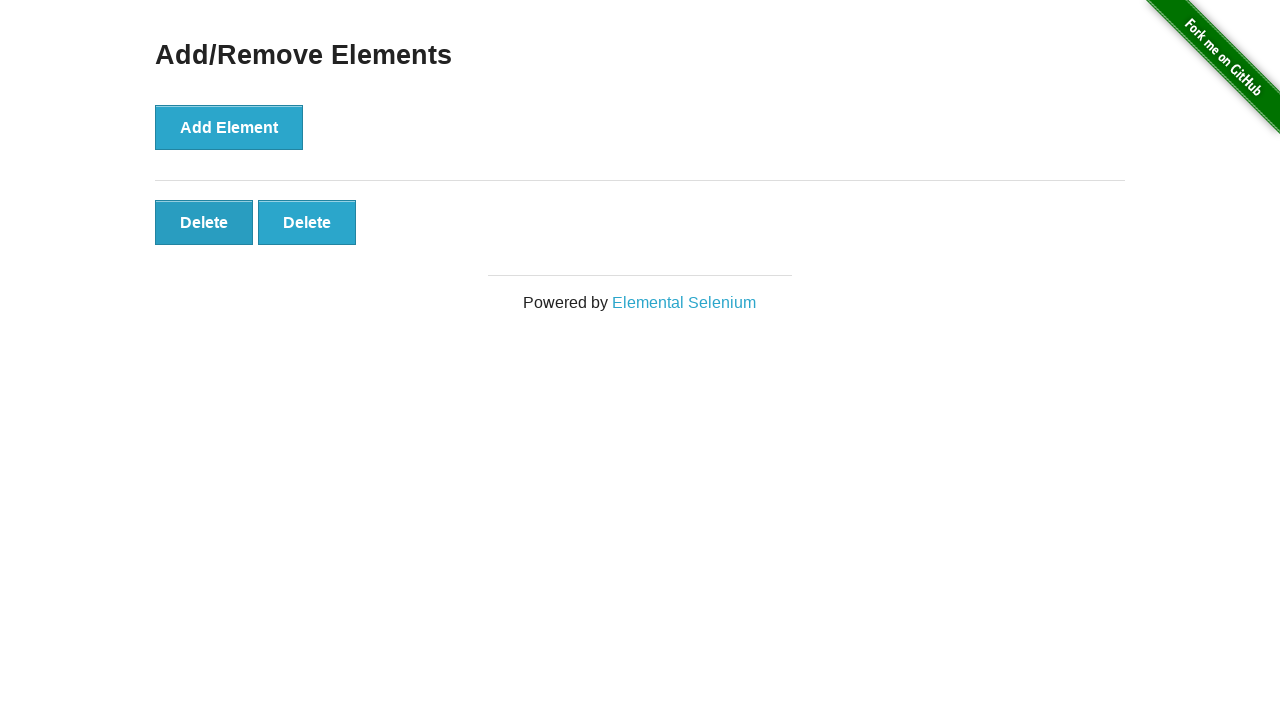

Verified that remaining added elements are present on the page
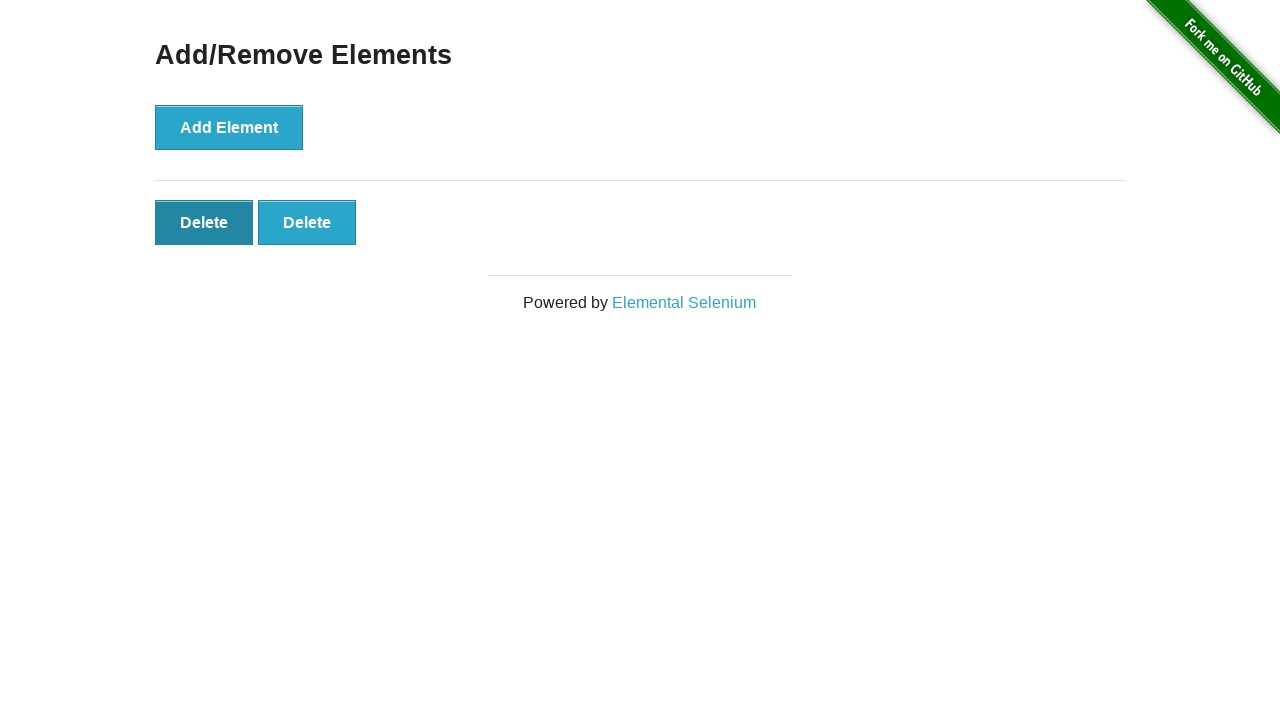

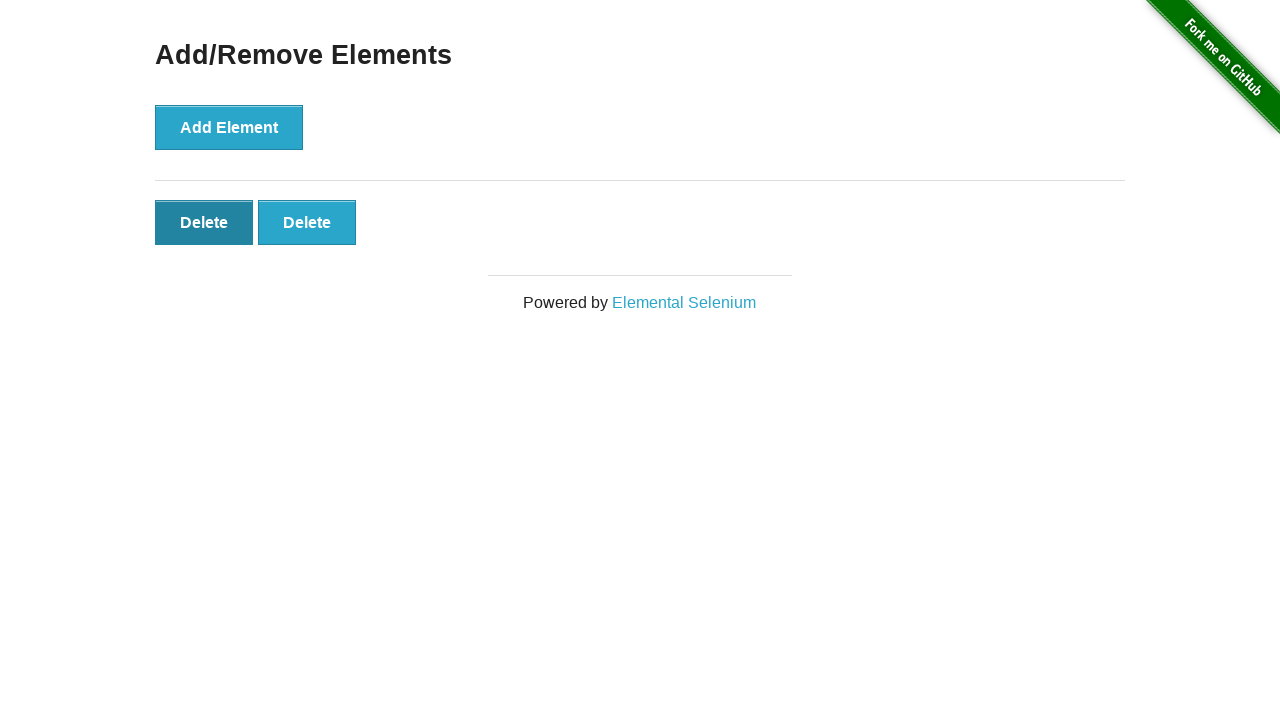